Tests clicking the Scooter logo from the Order Status page after searching for an order

Starting URL: https://qa-scooter.praktikum-services.ru/

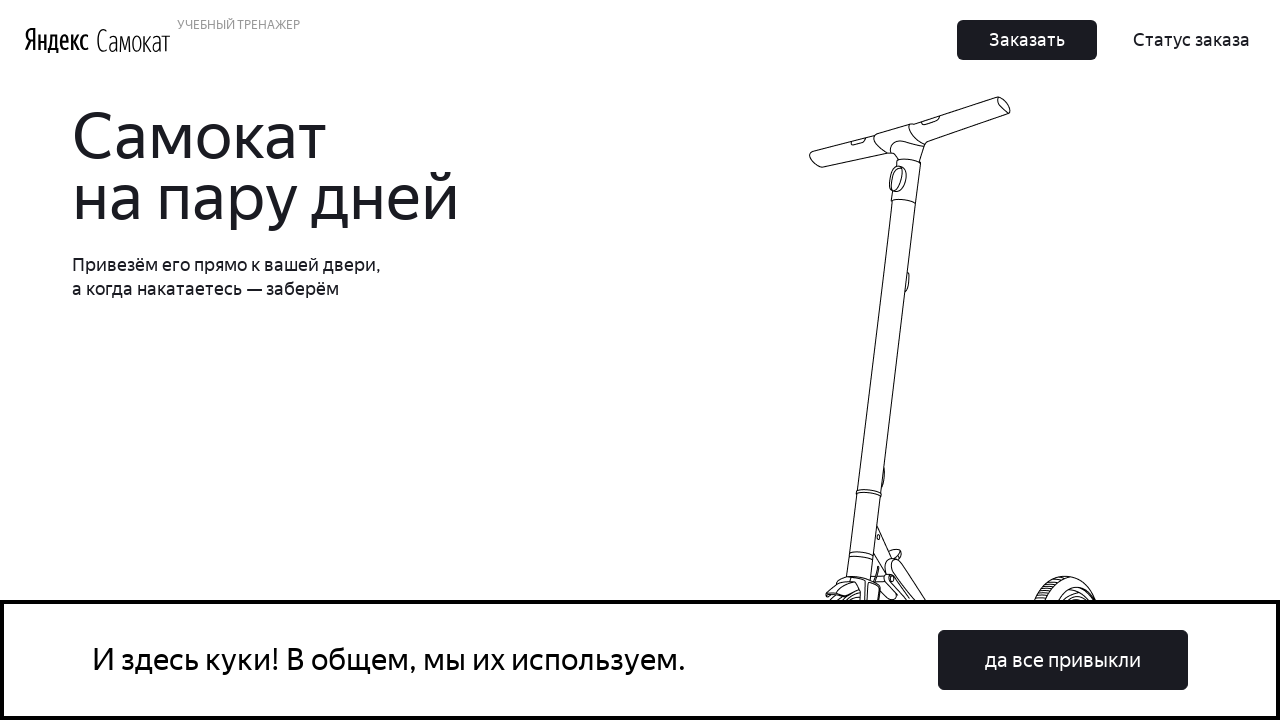

Home page loaded (domcontentloaded)
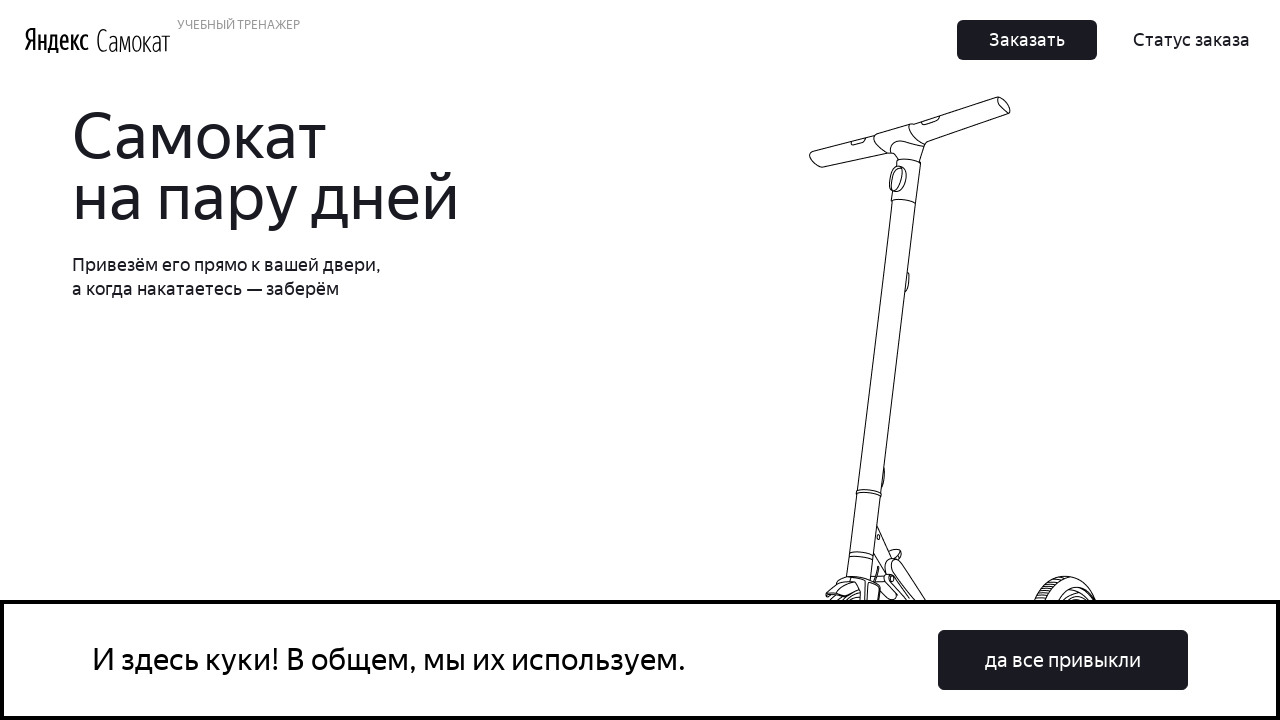

Clicked Order Status button at (1192, 40) on button:has-text('Статус заказа')
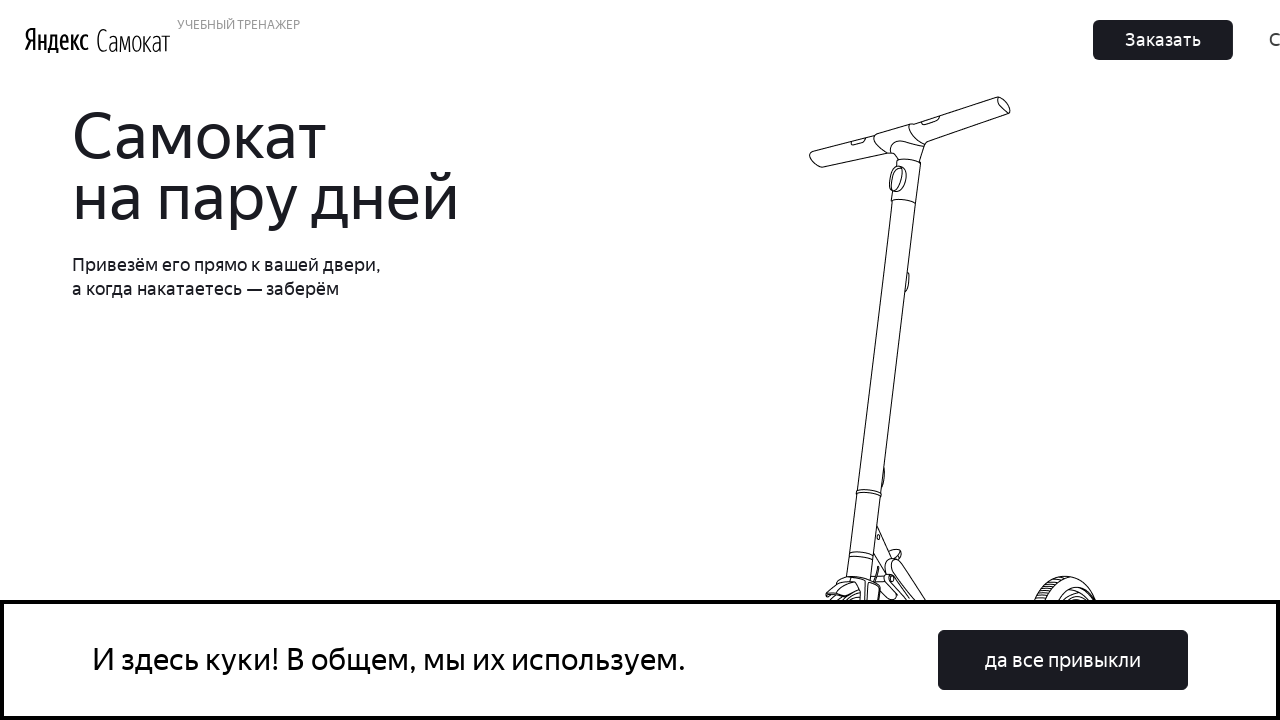

Filled order number field with '12345' on input[placeholder*='номер заказа']
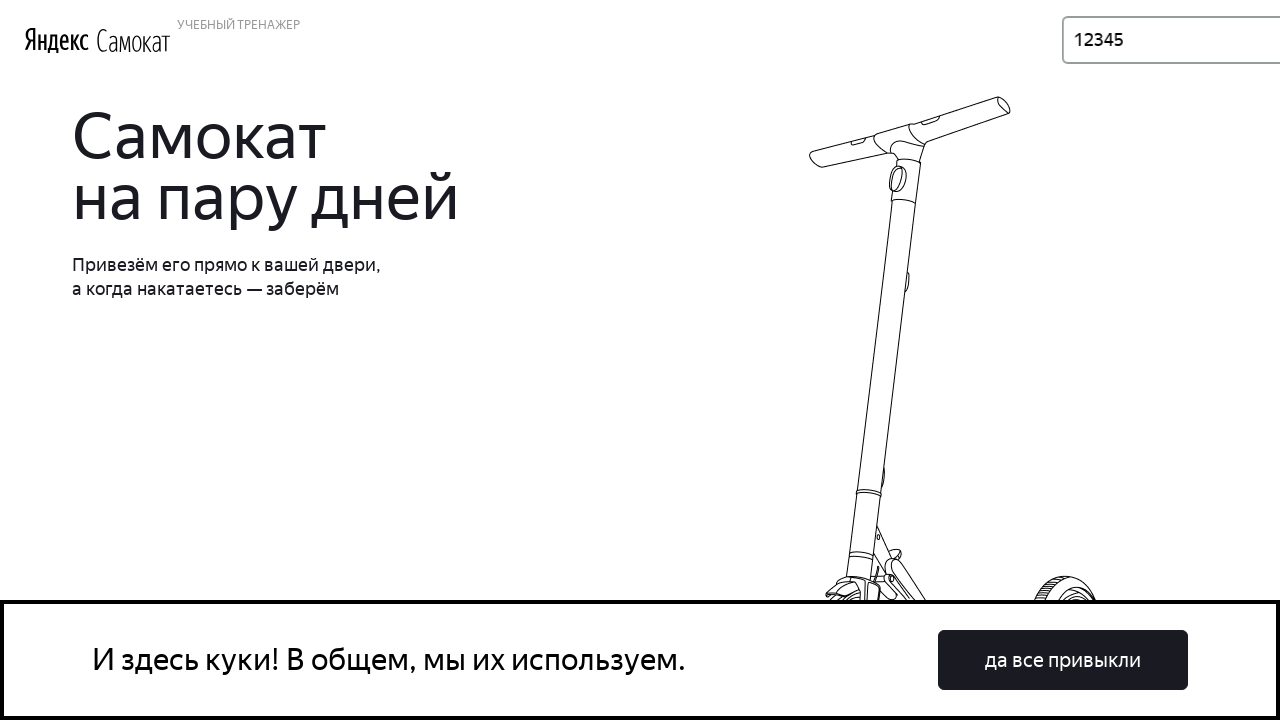

Clicked Go button to search for order at (1216, 40) on button:has-text('Go')
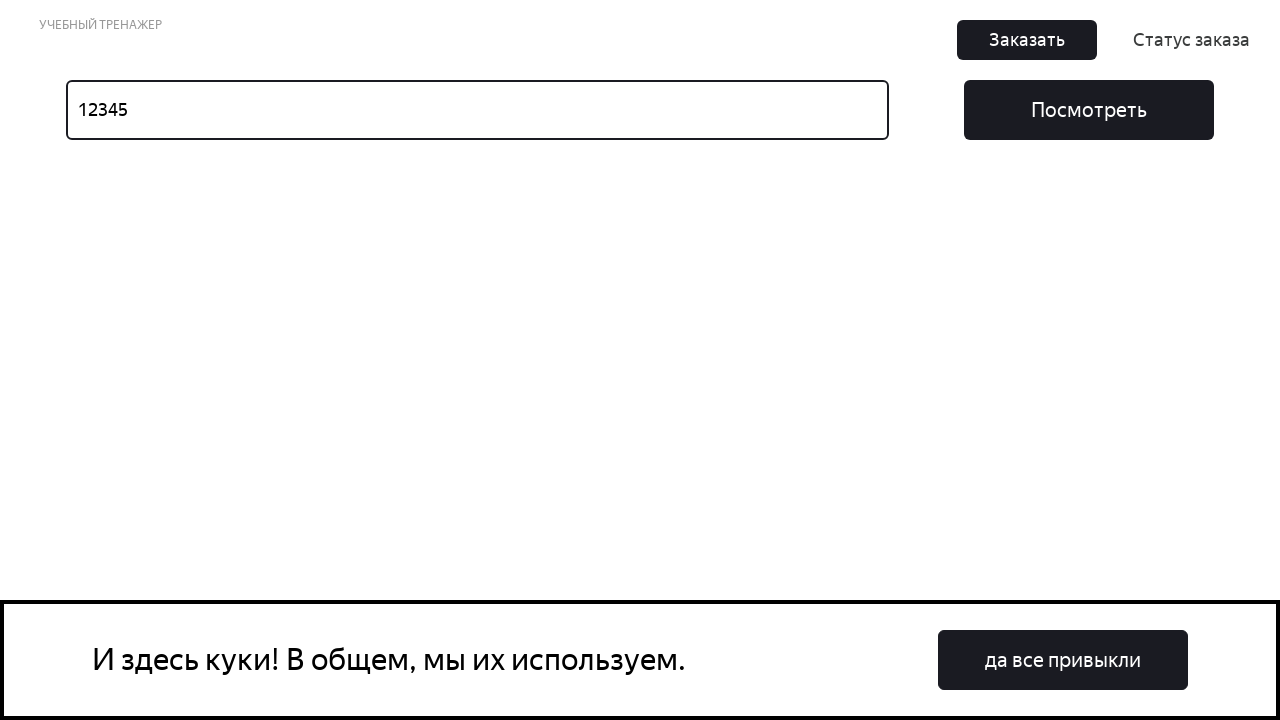

Order Status page loaded
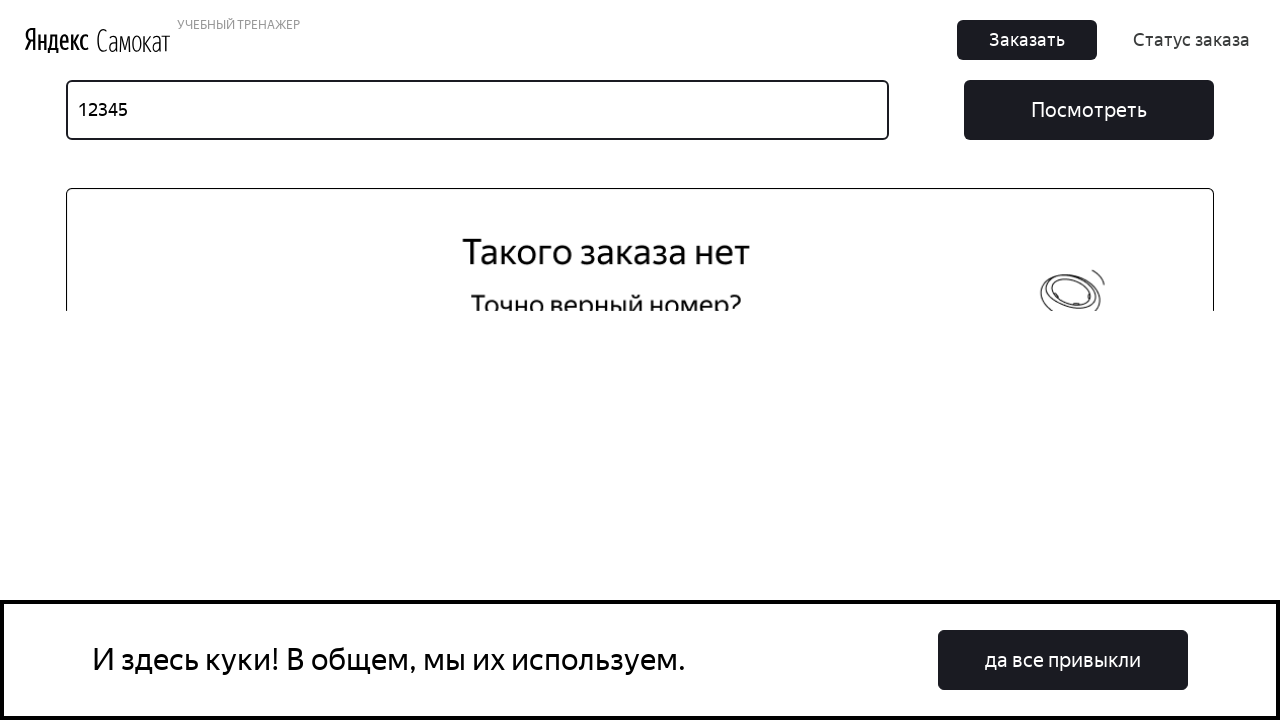

Clicked Scooter logo to return to homepage at (134, 40) on a.Header_LogoScooter__3lsAR, img[alt='Scooter']
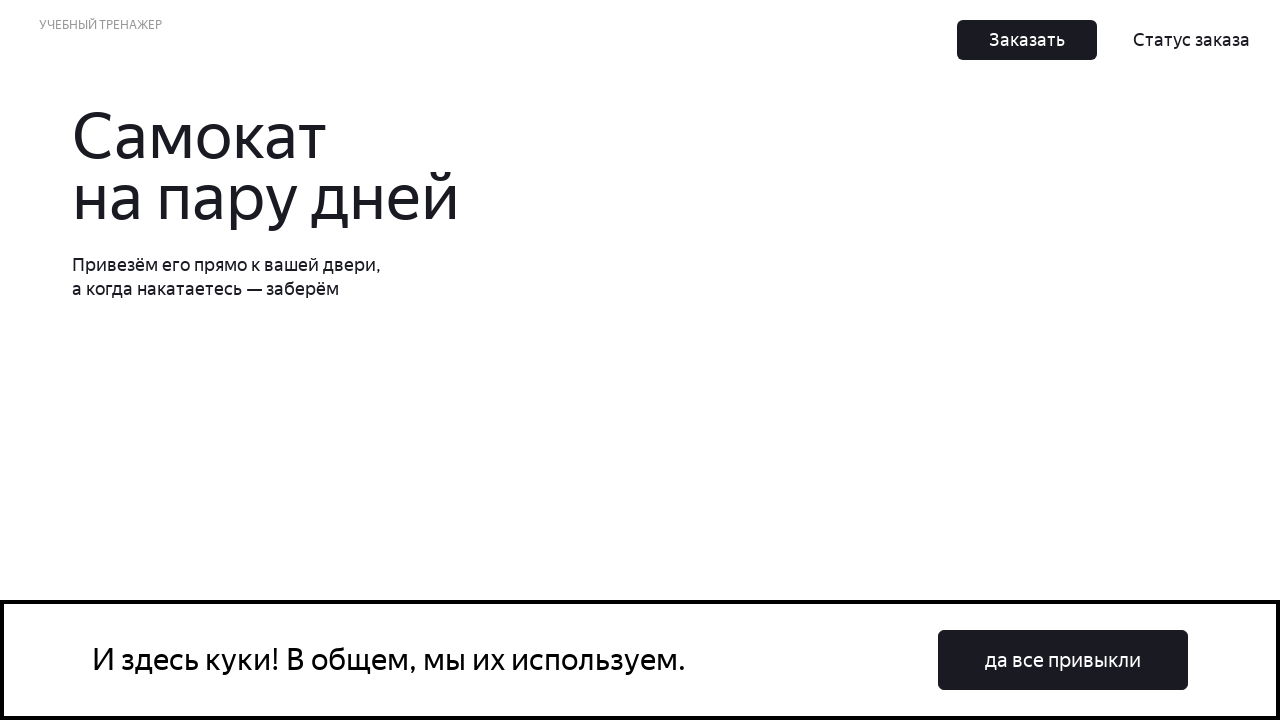

Navigated back to homepage successfully
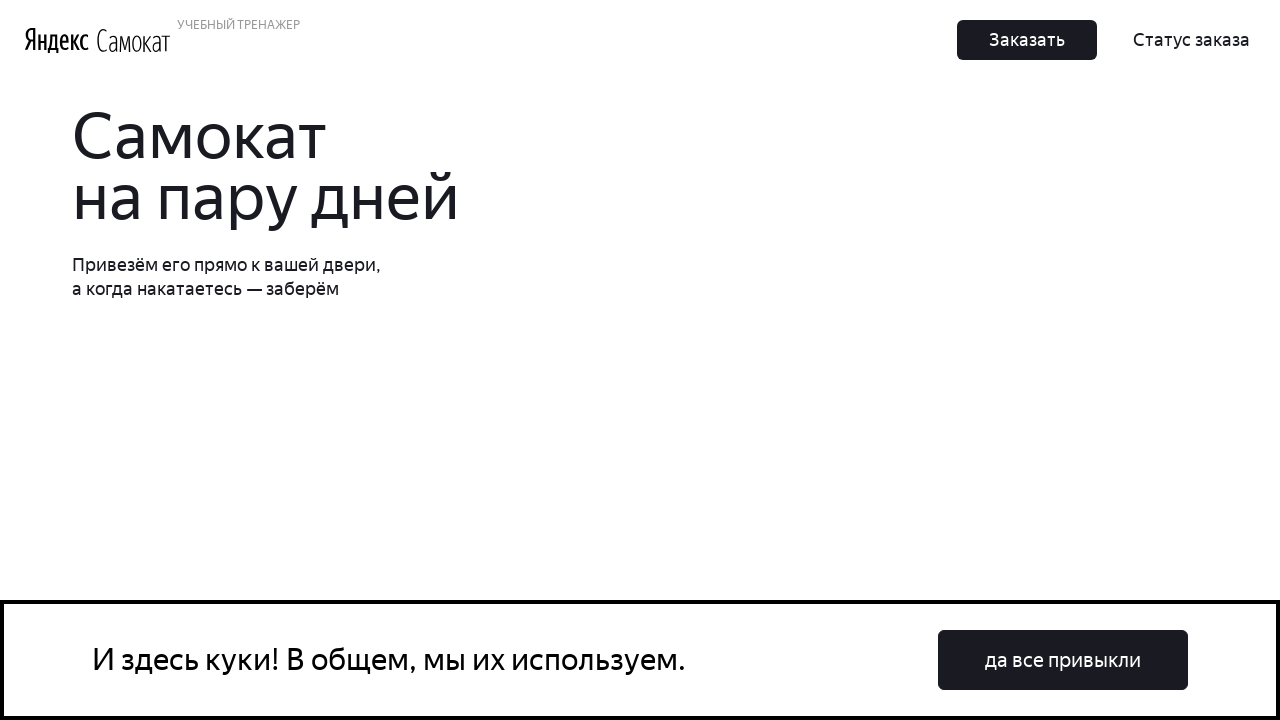

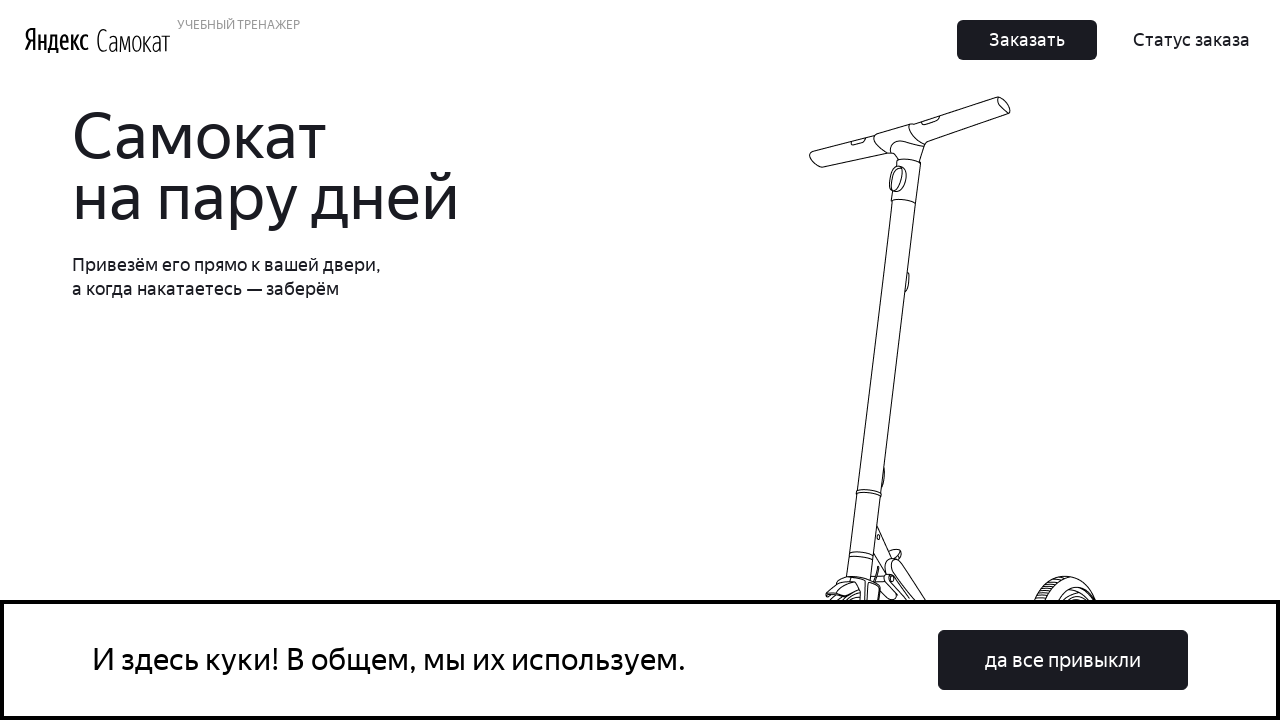